Tests child browser window/popup handling by clicking a button that opens a new window, then switching context to the newly opened child window.

Starting URL: https://skpatro.github.io/demo/links/

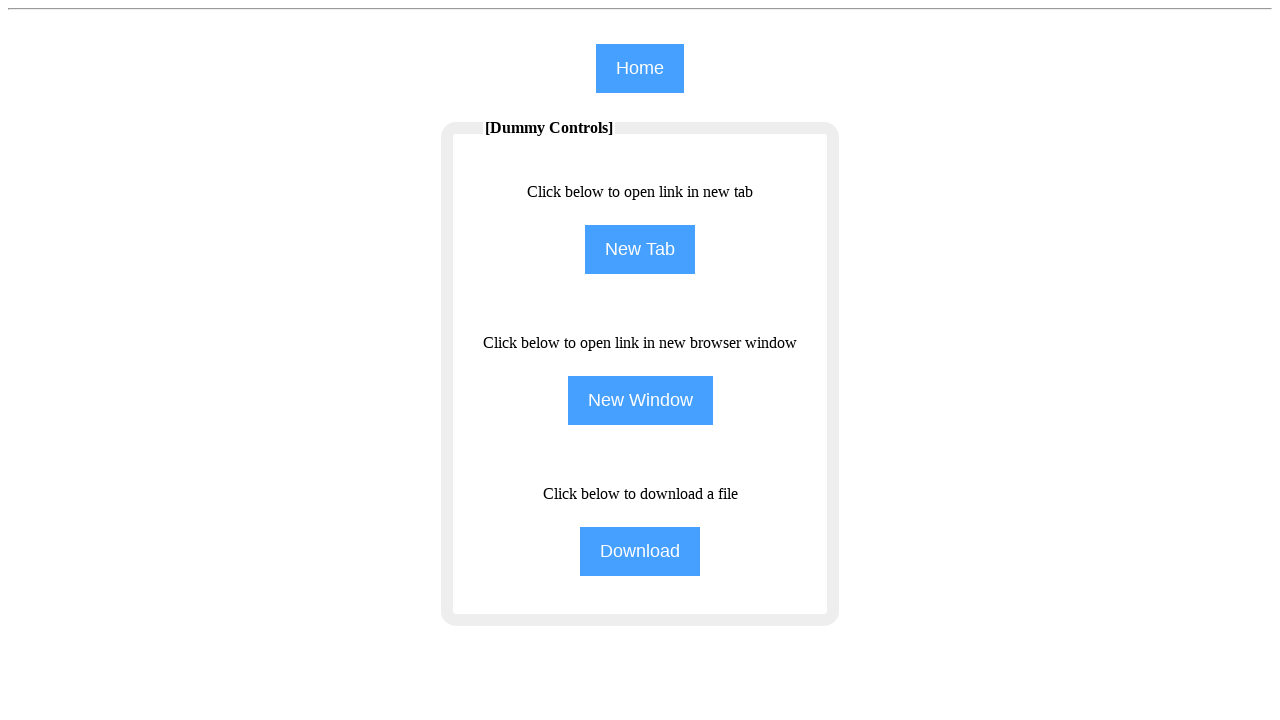

Clicked second button to open child browser window/popup at (640, 250) on (//input[@type='button'])[2]
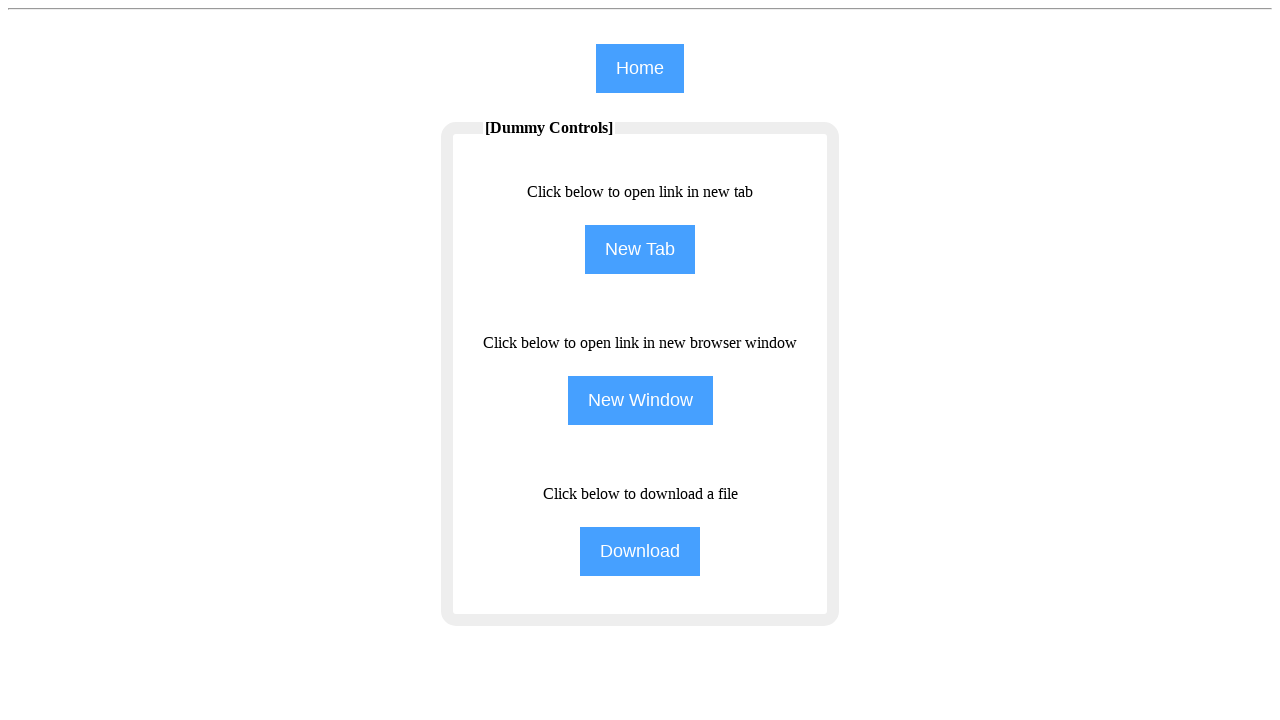

Child window context obtained
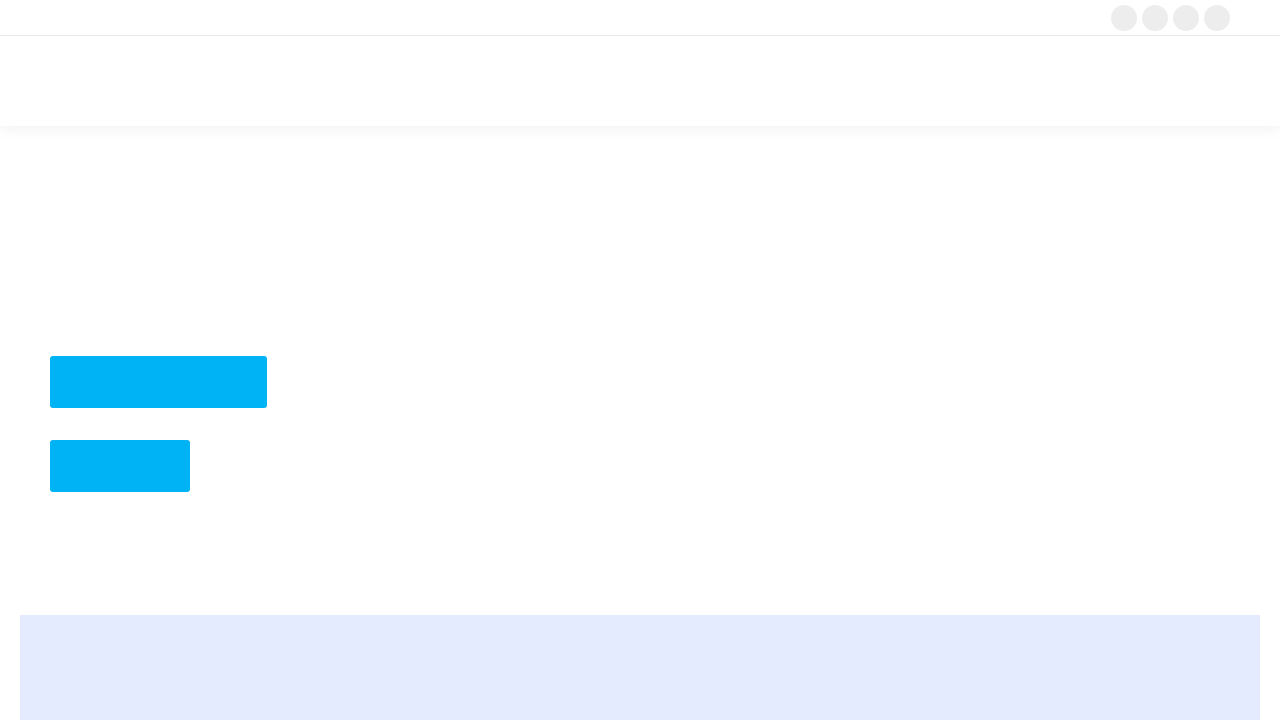

Child window fully loaded
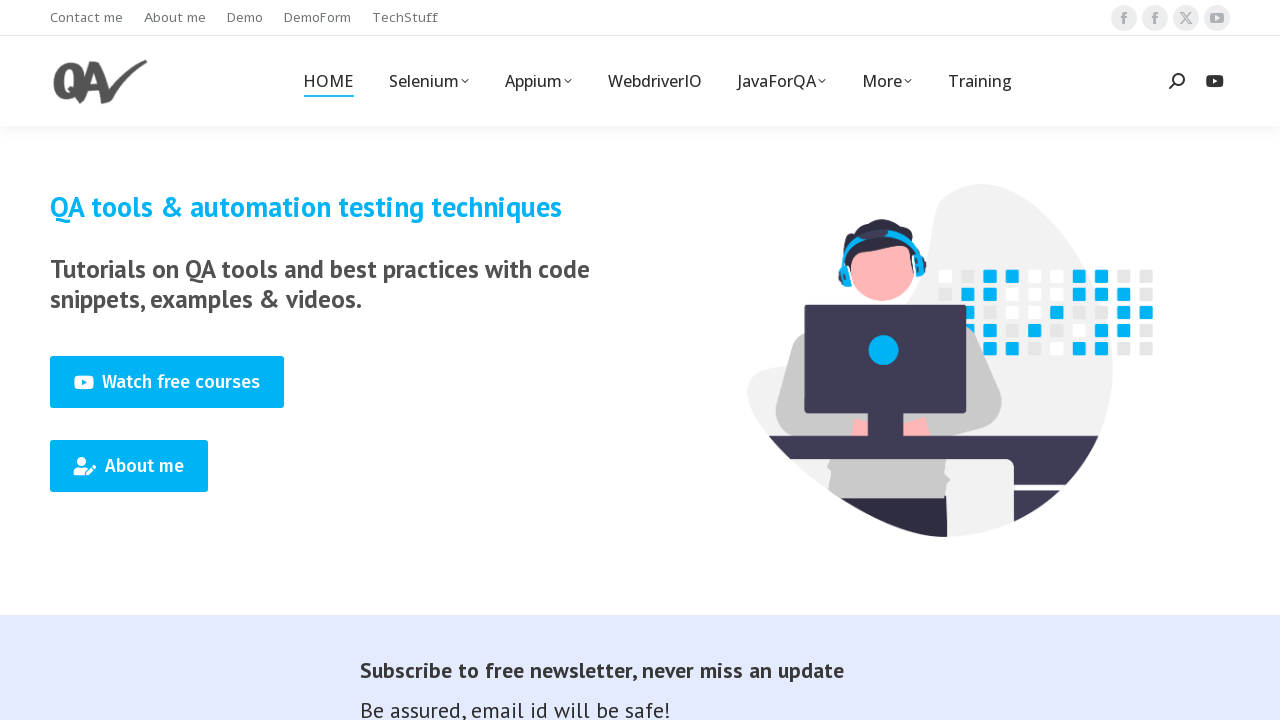

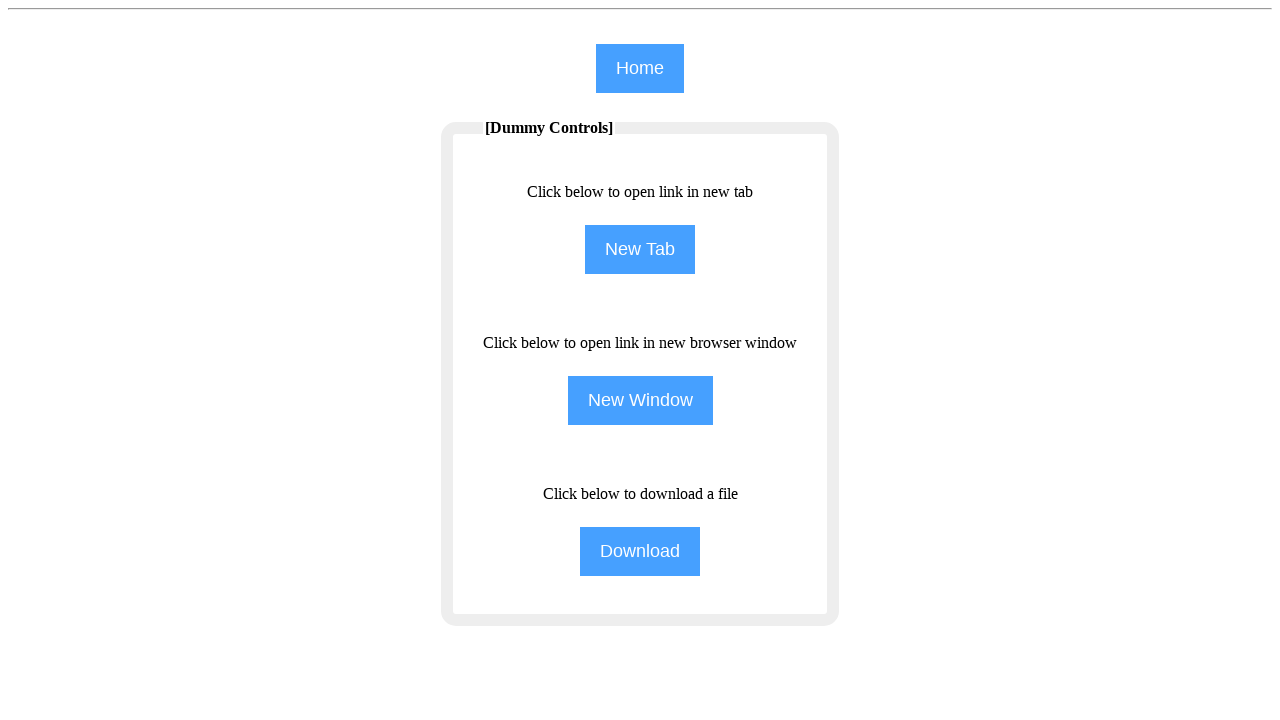